Tests JavaScript confirm dialog functionality by clicking a button to trigger the alert, accepting it, and verifying the result text

Starting URL: https://www.w3schools.com/js/tryit.asp?filename=tryjs_confirm

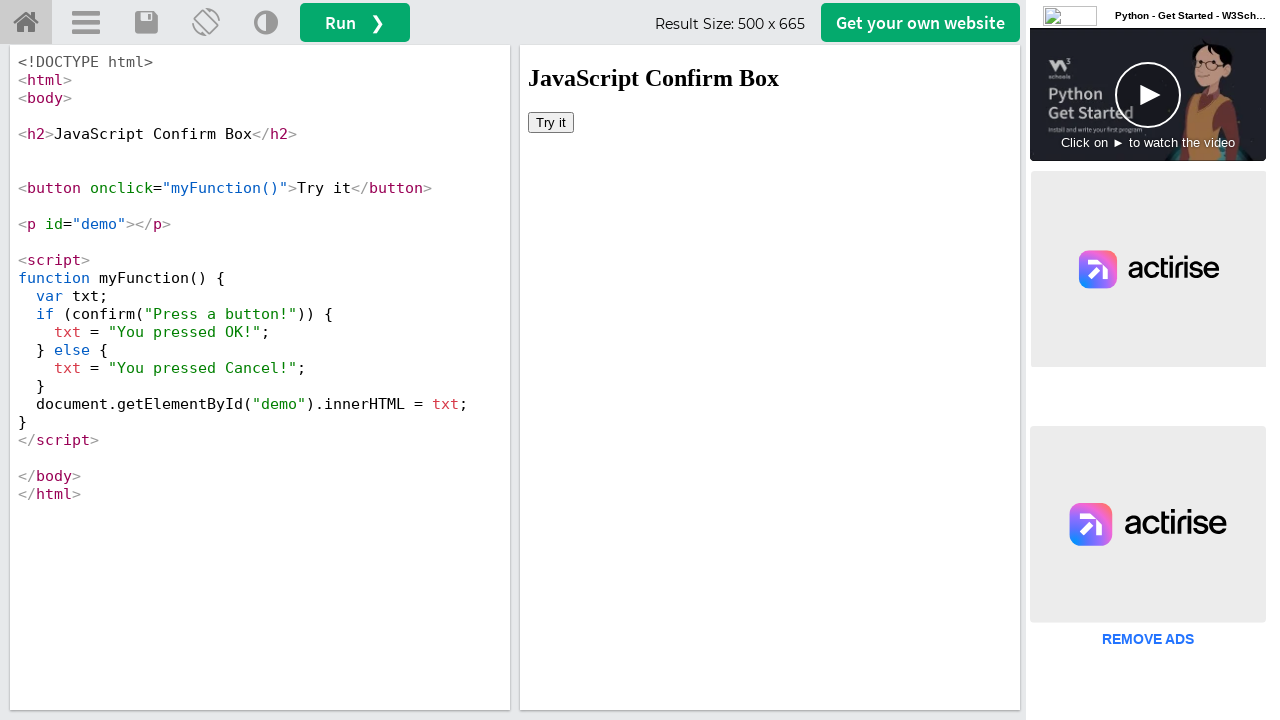

Located iframe#iframeResult containing the demo
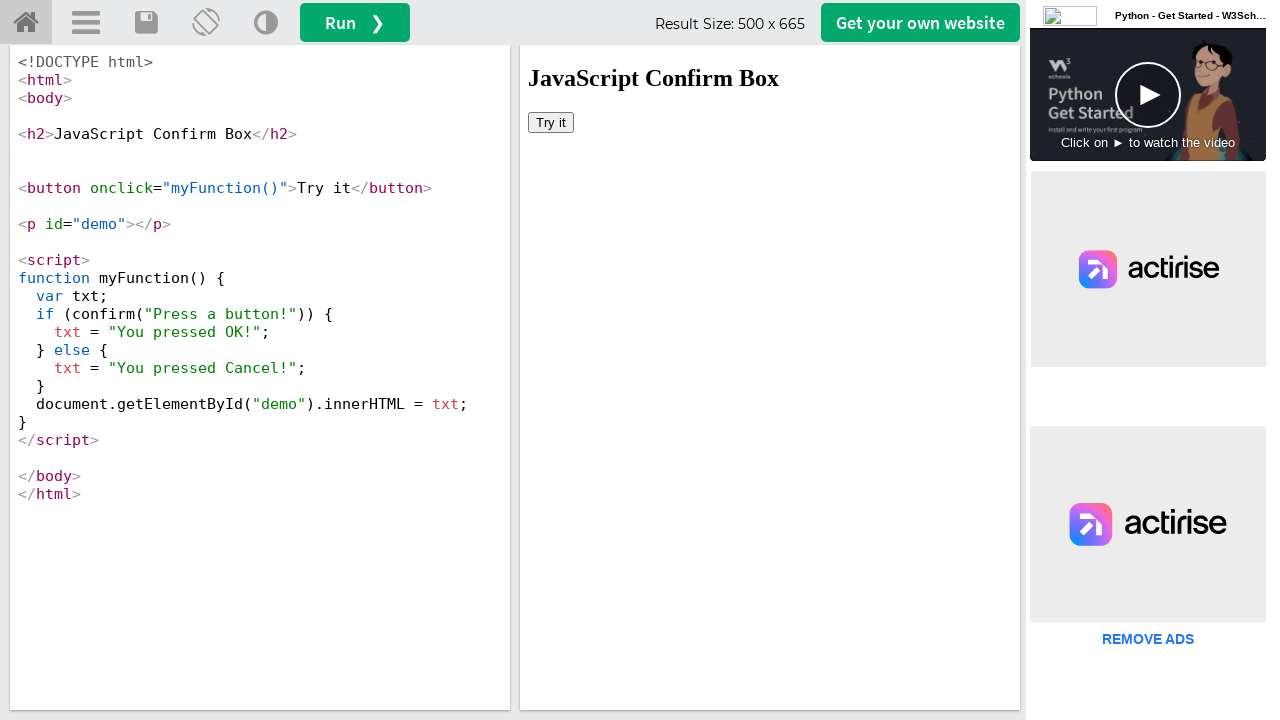

Clicked 'Try it' button to trigger confirm dialog at (551, 122) on iframe#iframeResult >> internal:control=enter-frame >> button:has-text('Try it')
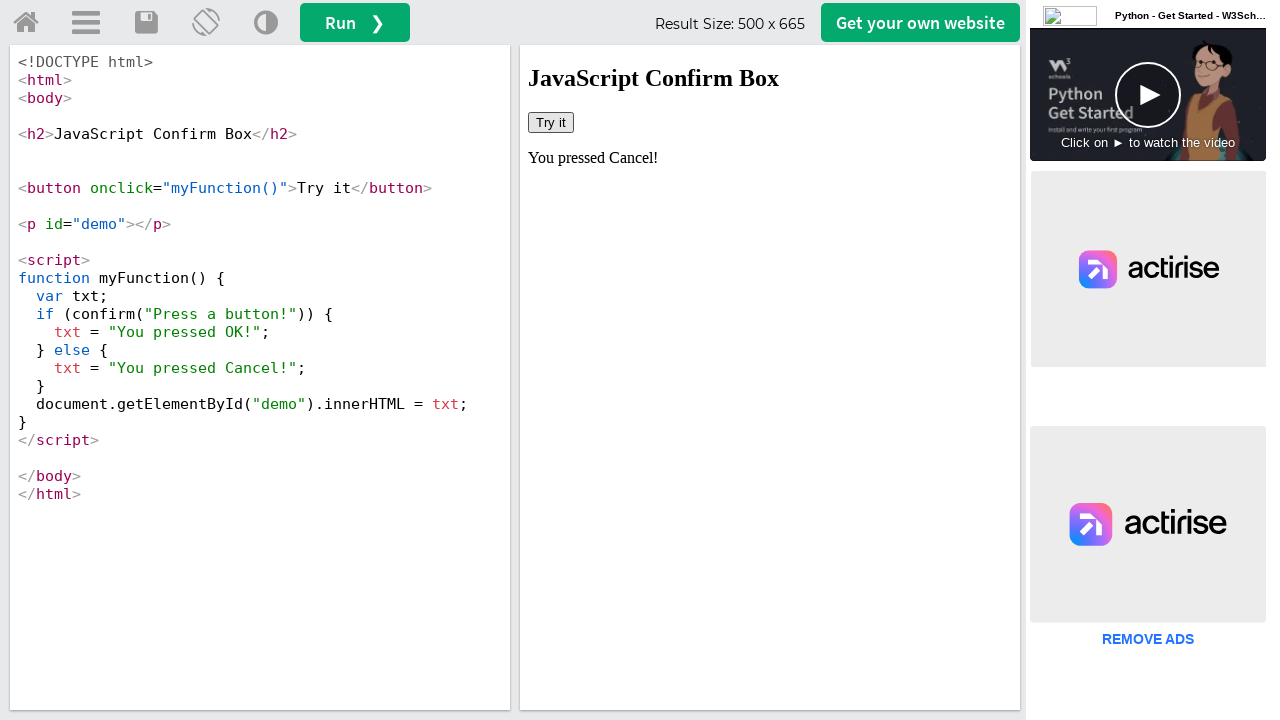

Set up dialog handler to accept confirm dialog
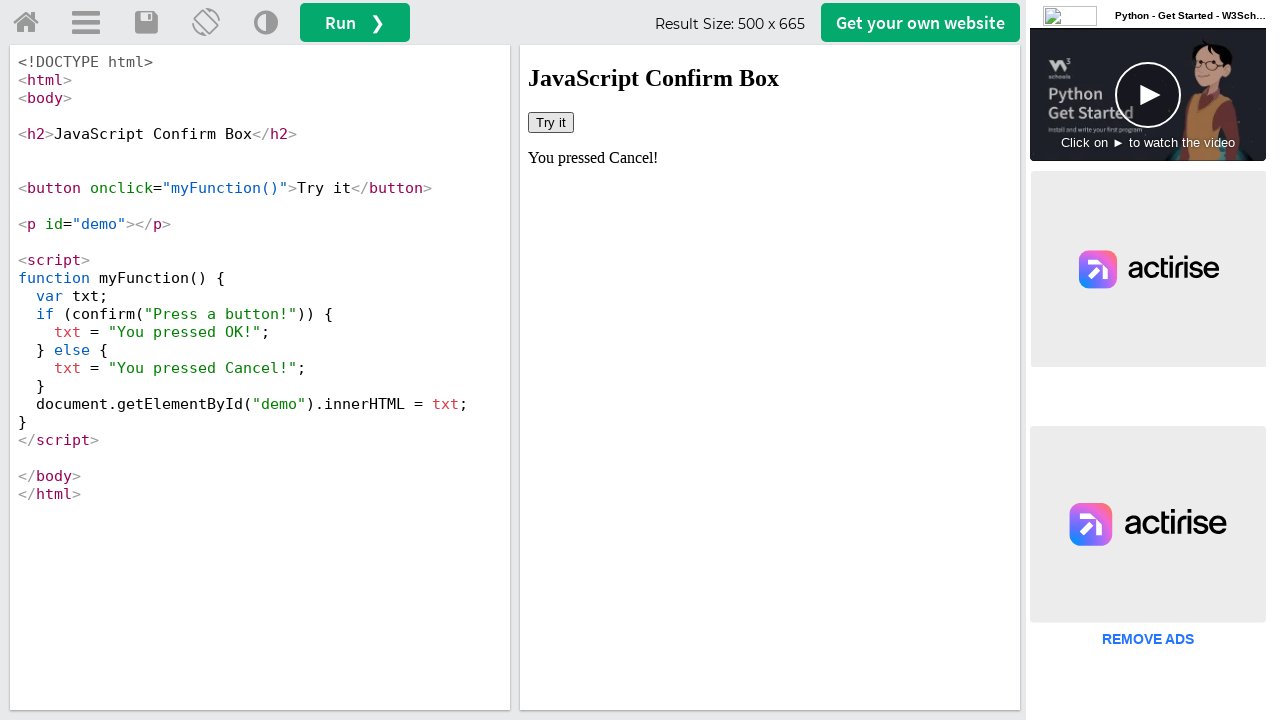

Result text in p#demo element is now visible
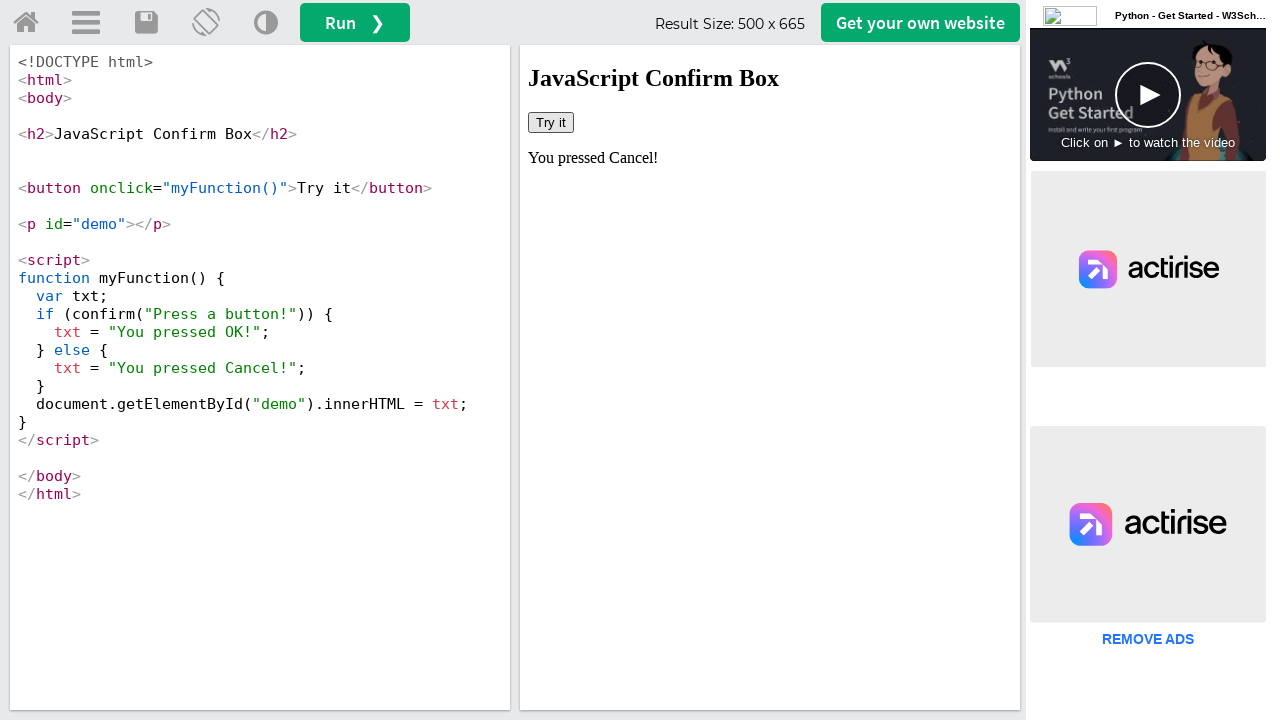

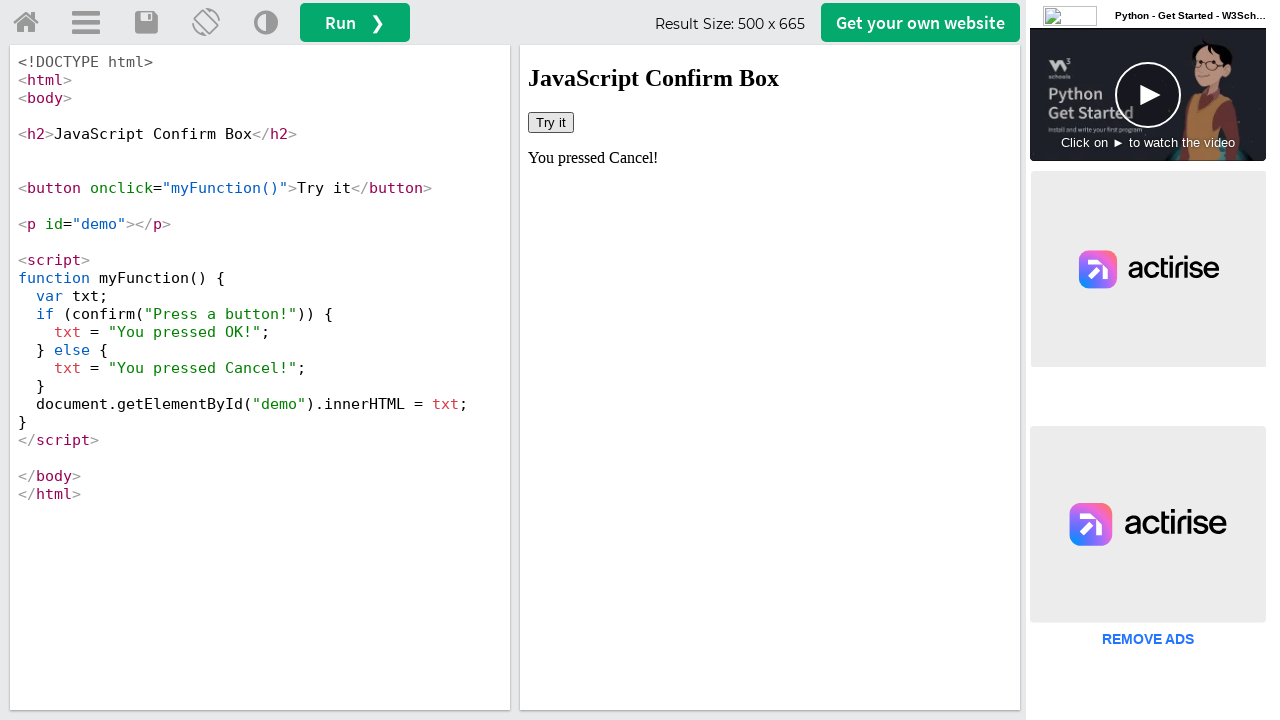